Tests the full checkout flow by adding an item to cart, navigating to checkout, filling out shipping information, and confirming the order

Starting URL: https://danube-webshop.herokuapp.com/

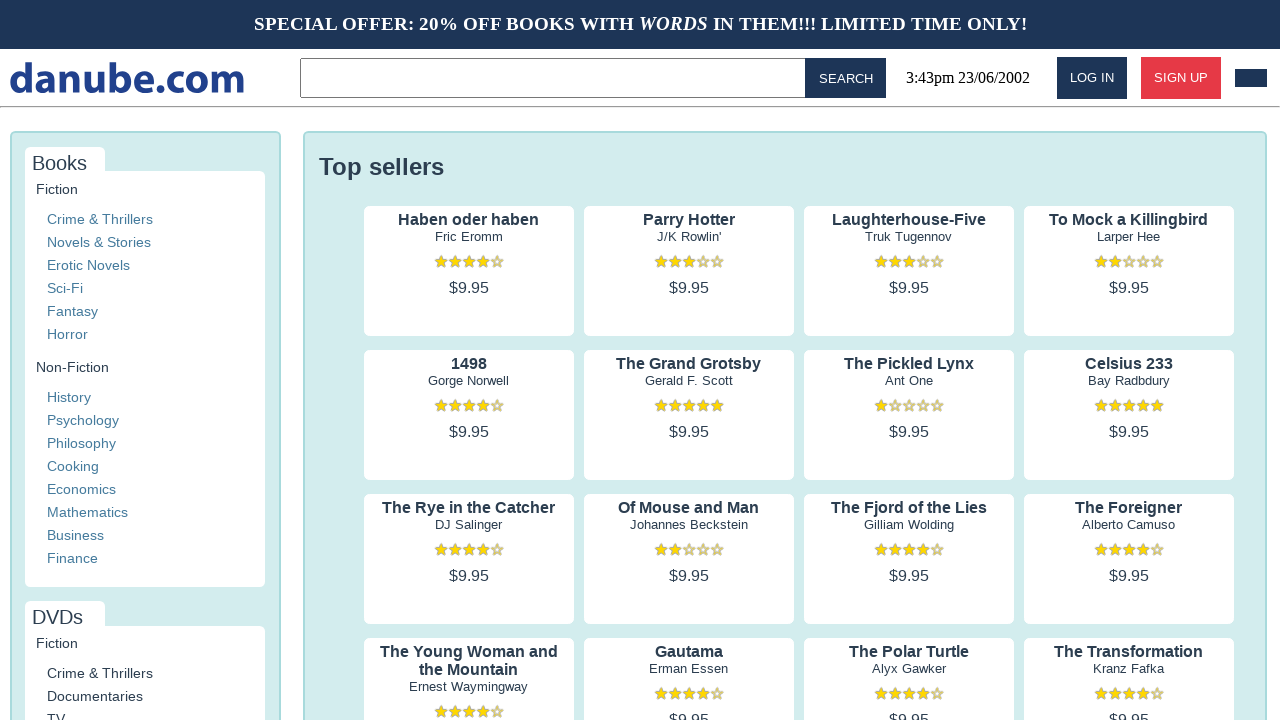

Clicked on the first product to view details at (469, 237) on .preview:nth-child(1) > .preview-author
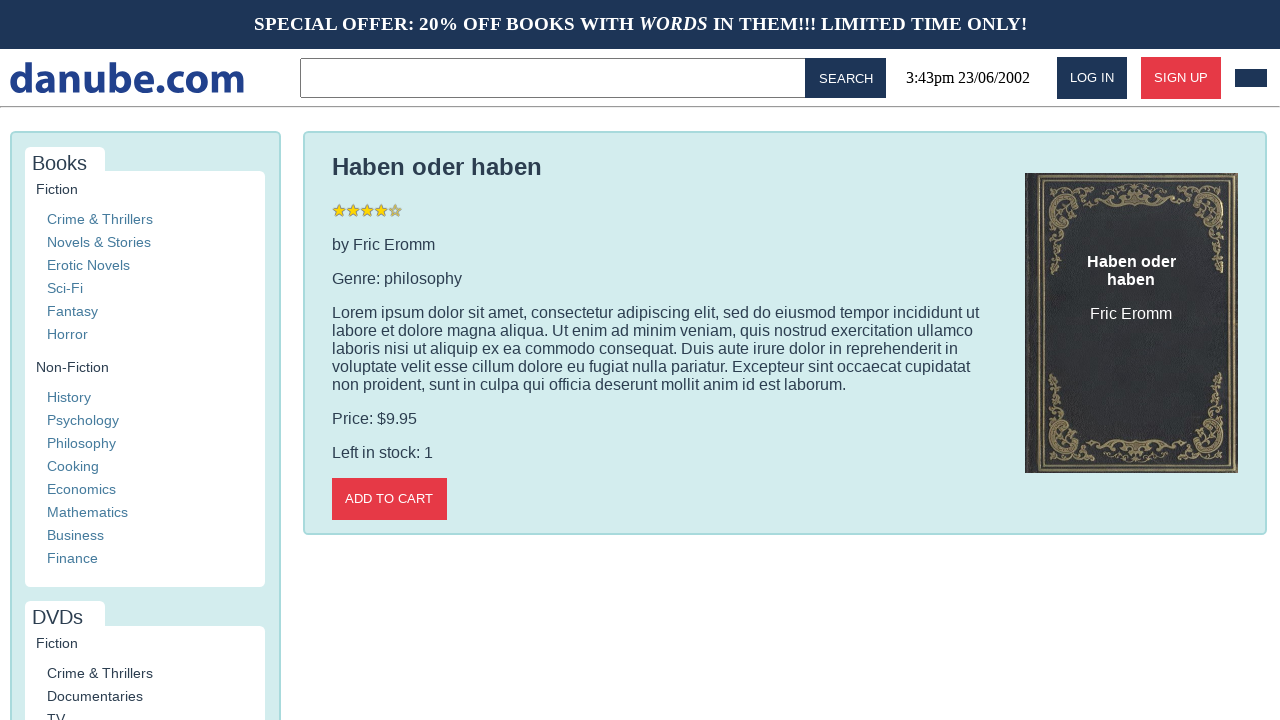

Added item to cart at (389, 499) on .detail-wrapper > .call-to-action
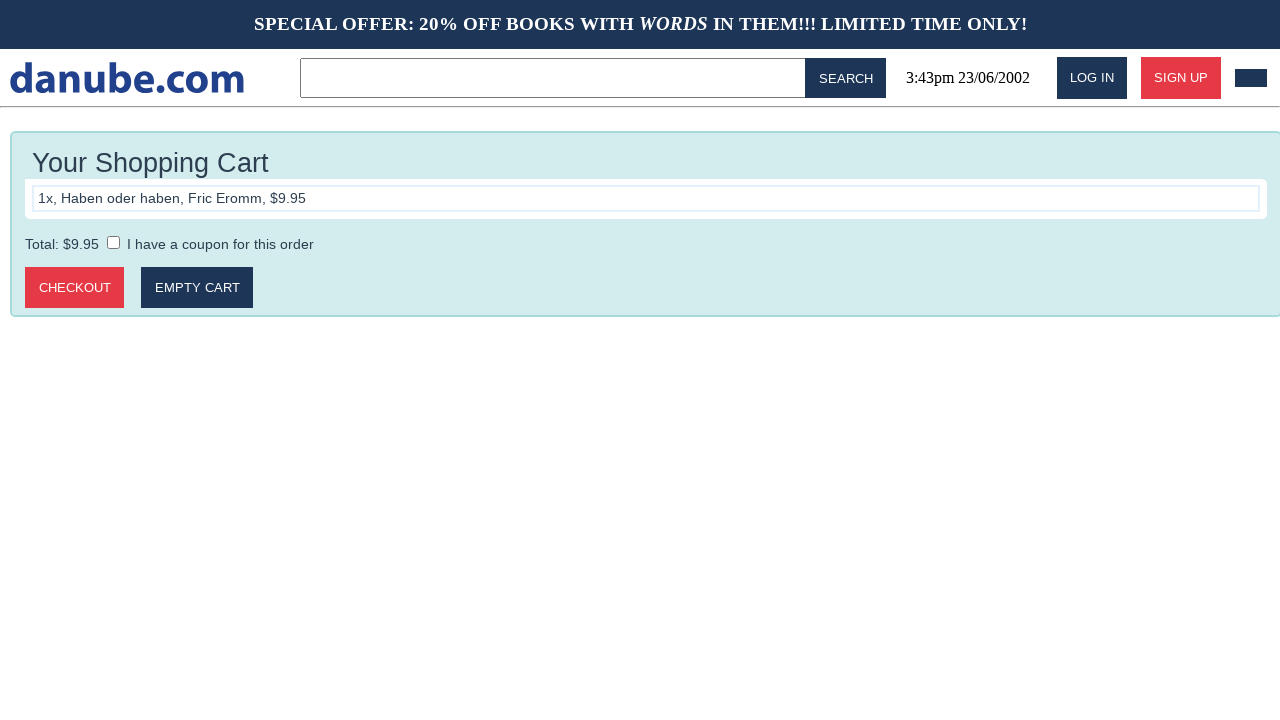

Navigated back to home page via logo at (127, 78) on #logo
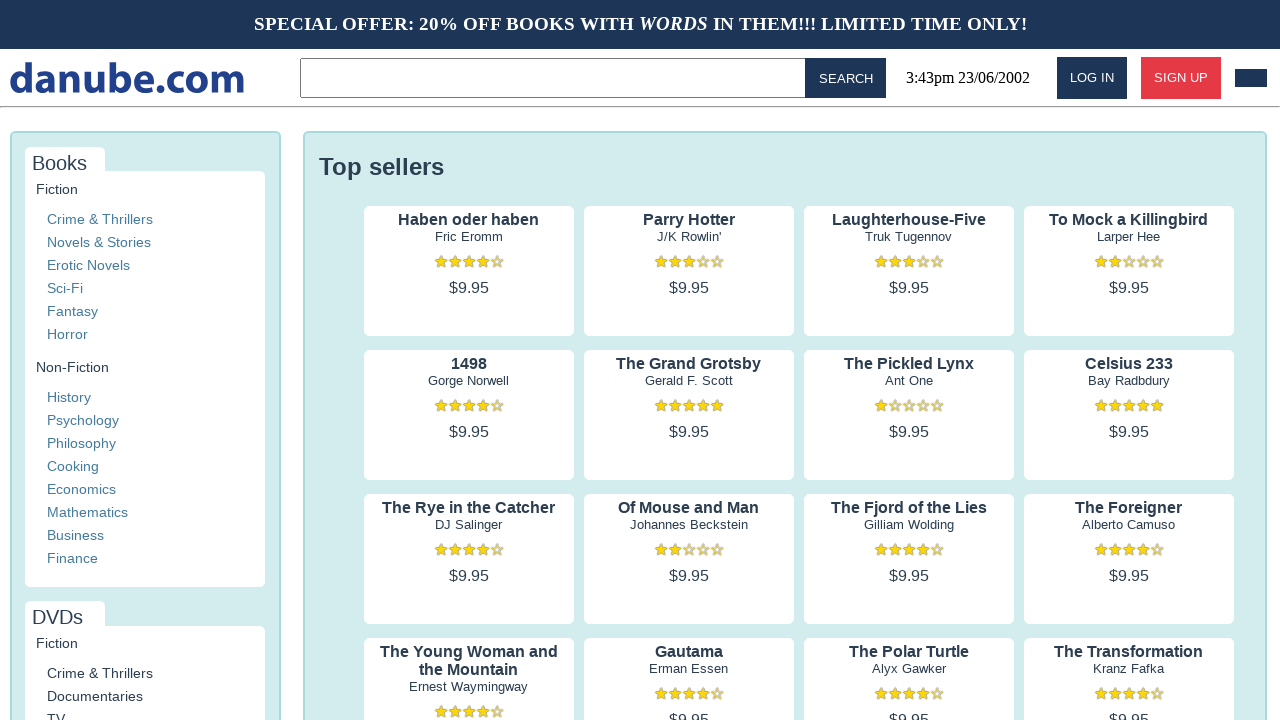

Waited for page to load completely
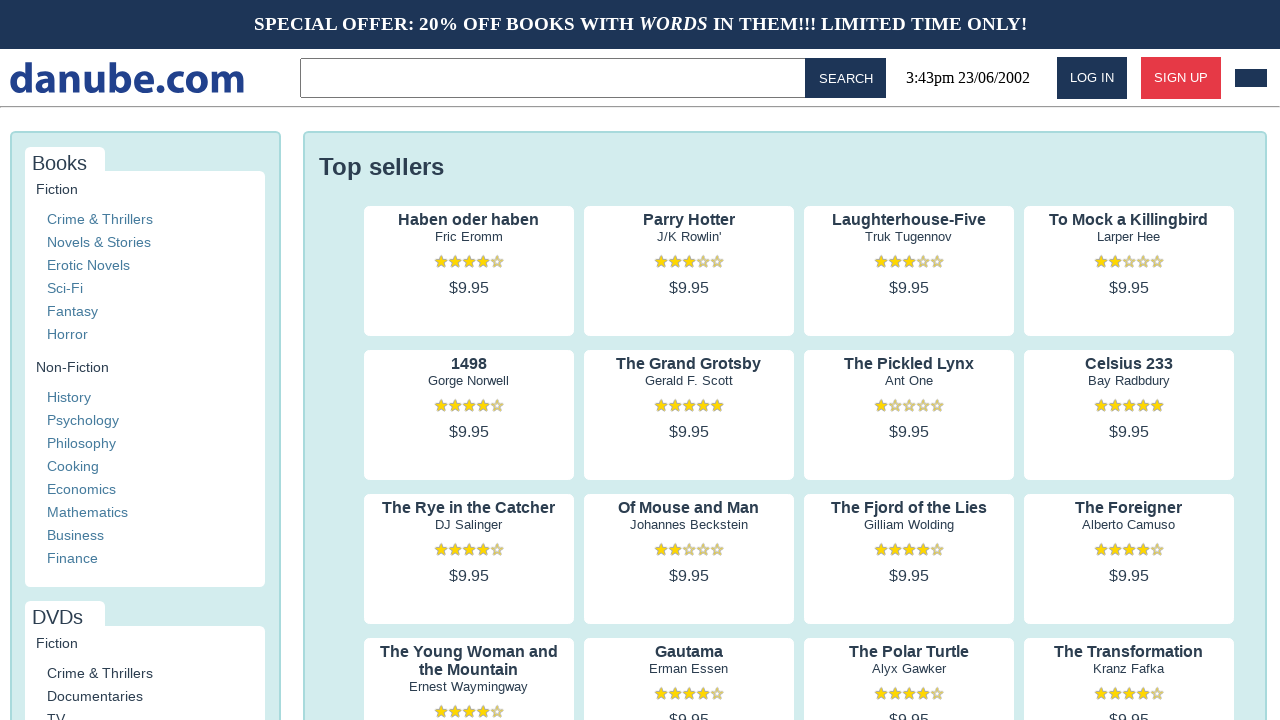

Navigated to shopping cart at (1251, 78) on #cart
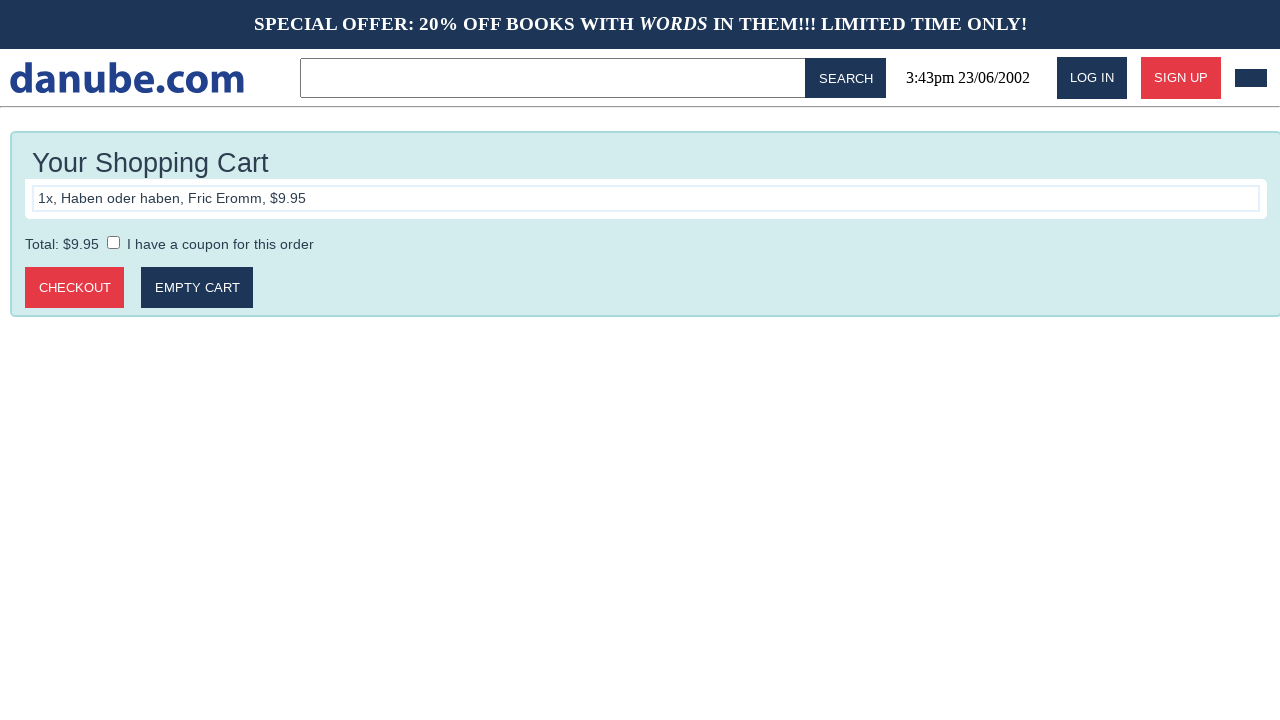

Proceeded to checkout from cart at (75, 288) on .cart > .call-to-action
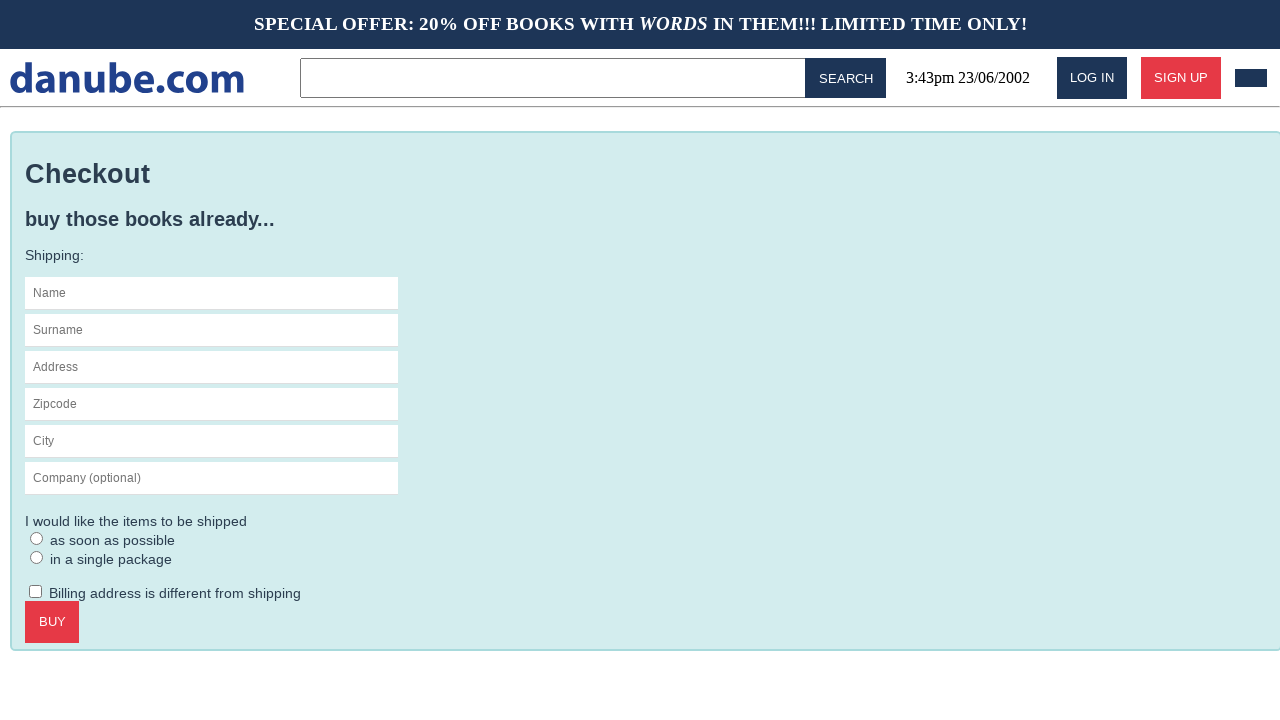

Clicked on name field at (212, 293) on #s-name
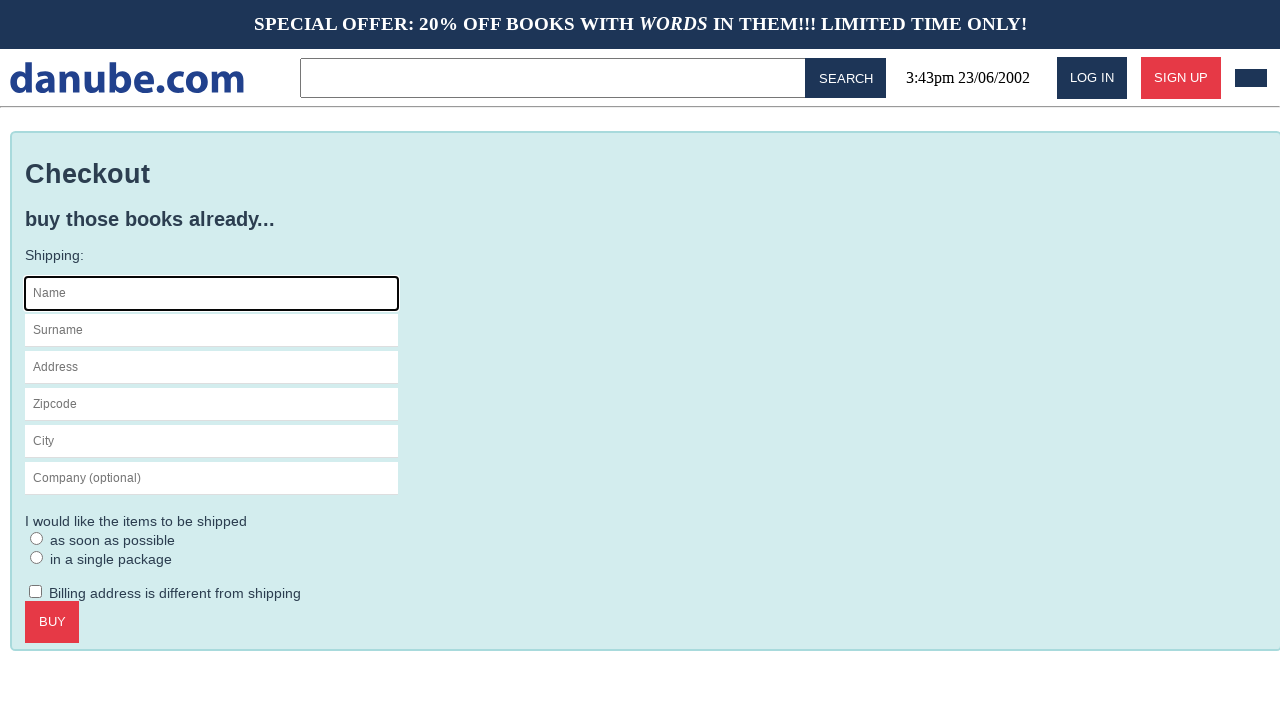

Filled in name 'Max' on #s-name
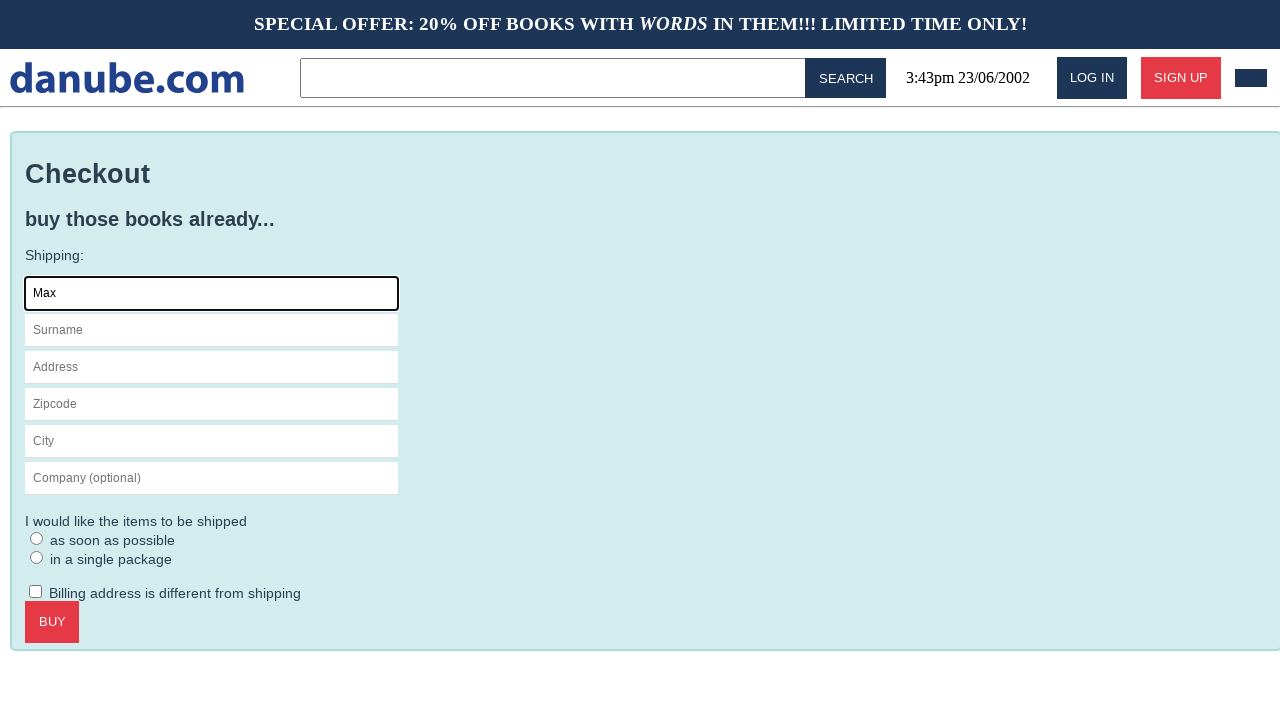

Filled in surname 'Mustermann' on #s-surname
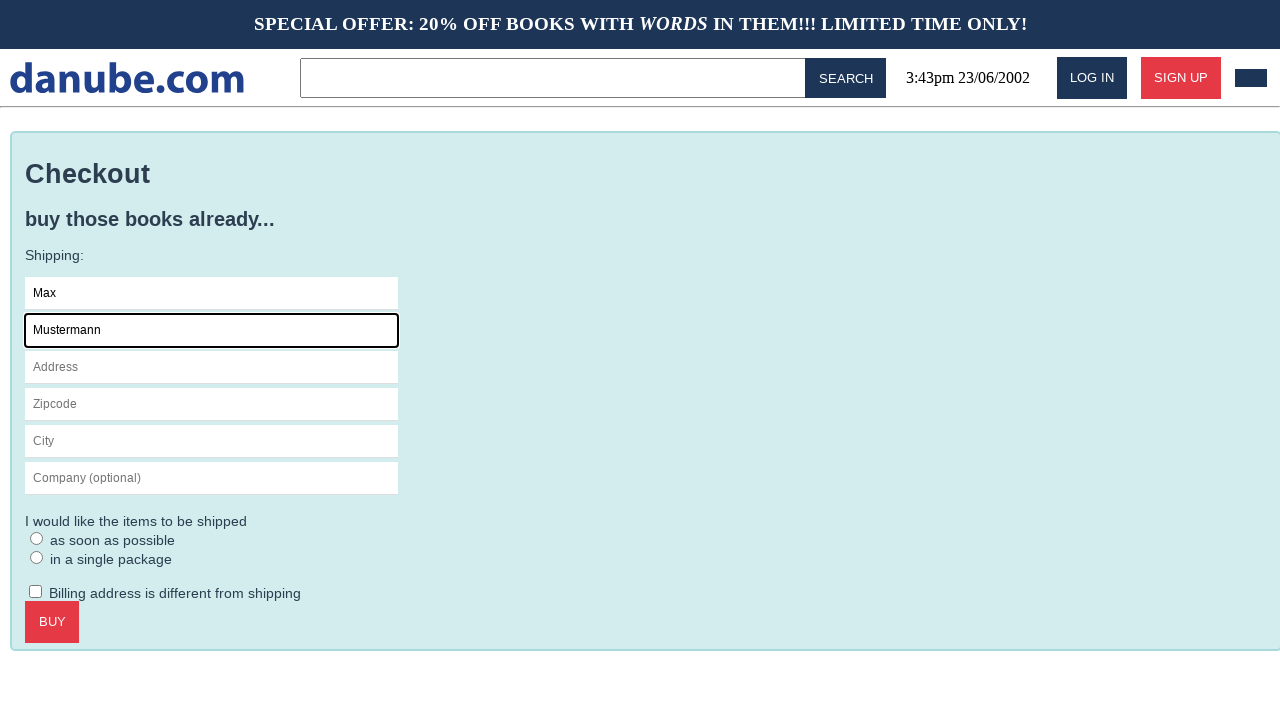

Filled in address 'Charlottenstr. 57' on #s-address
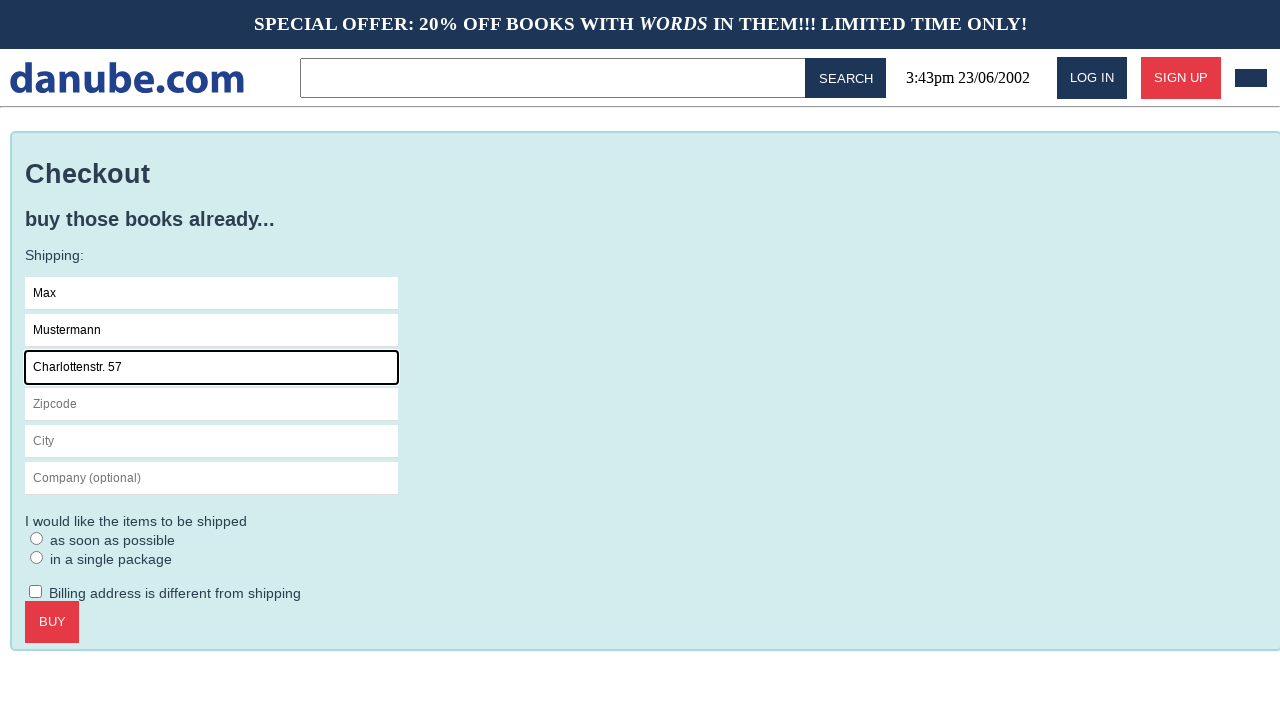

Filled in zipcode '10117' on #s-zipcode
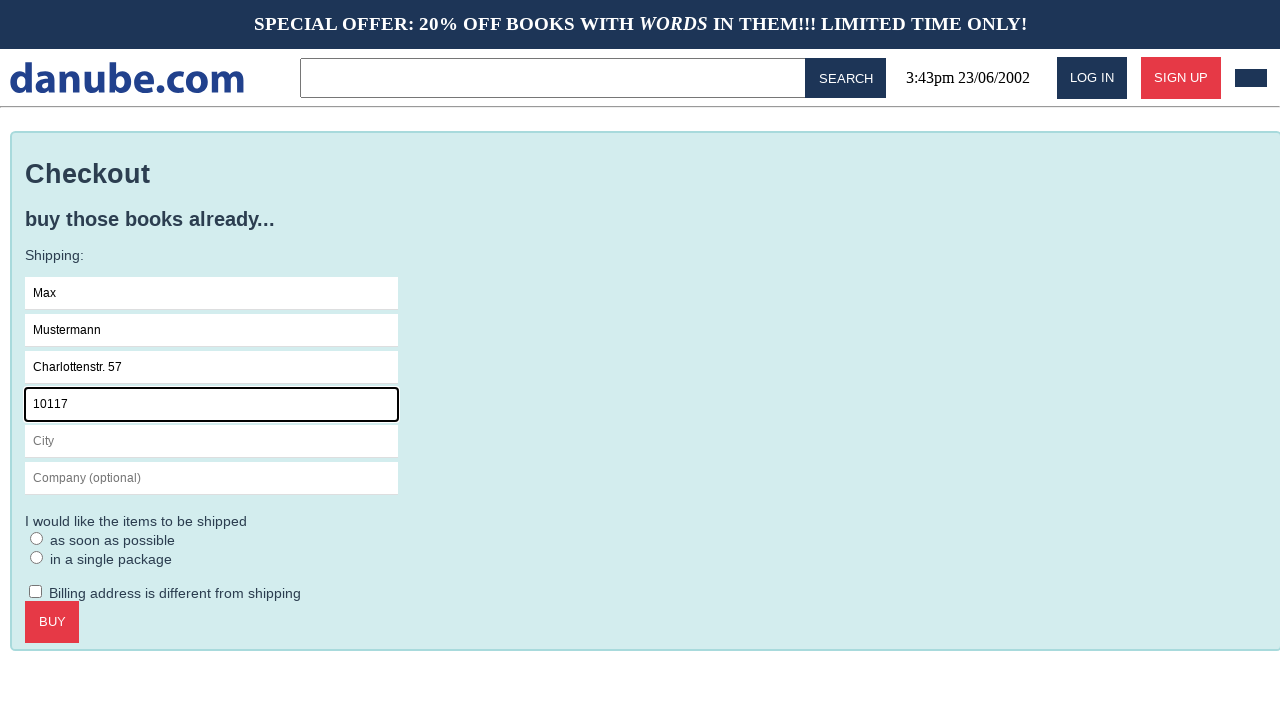

Filled in city 'Berlin' on #s-city
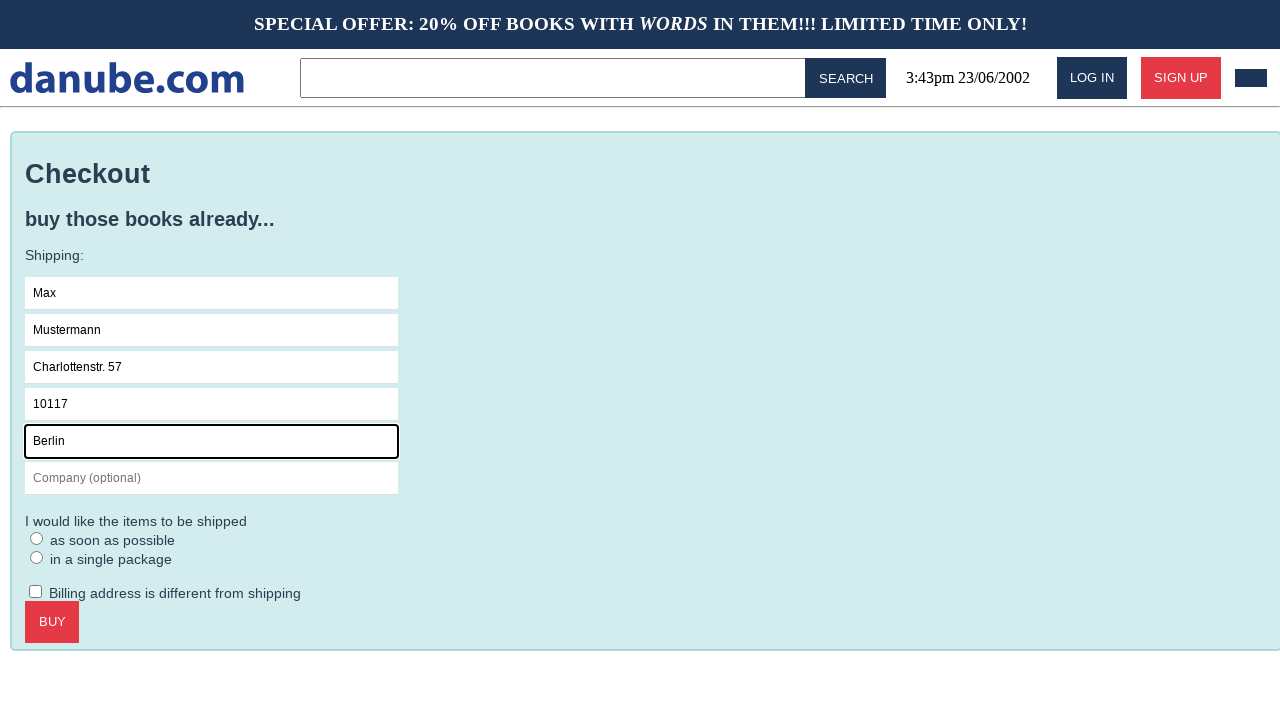

Filled in company 'Firma GmbH' on #s-company
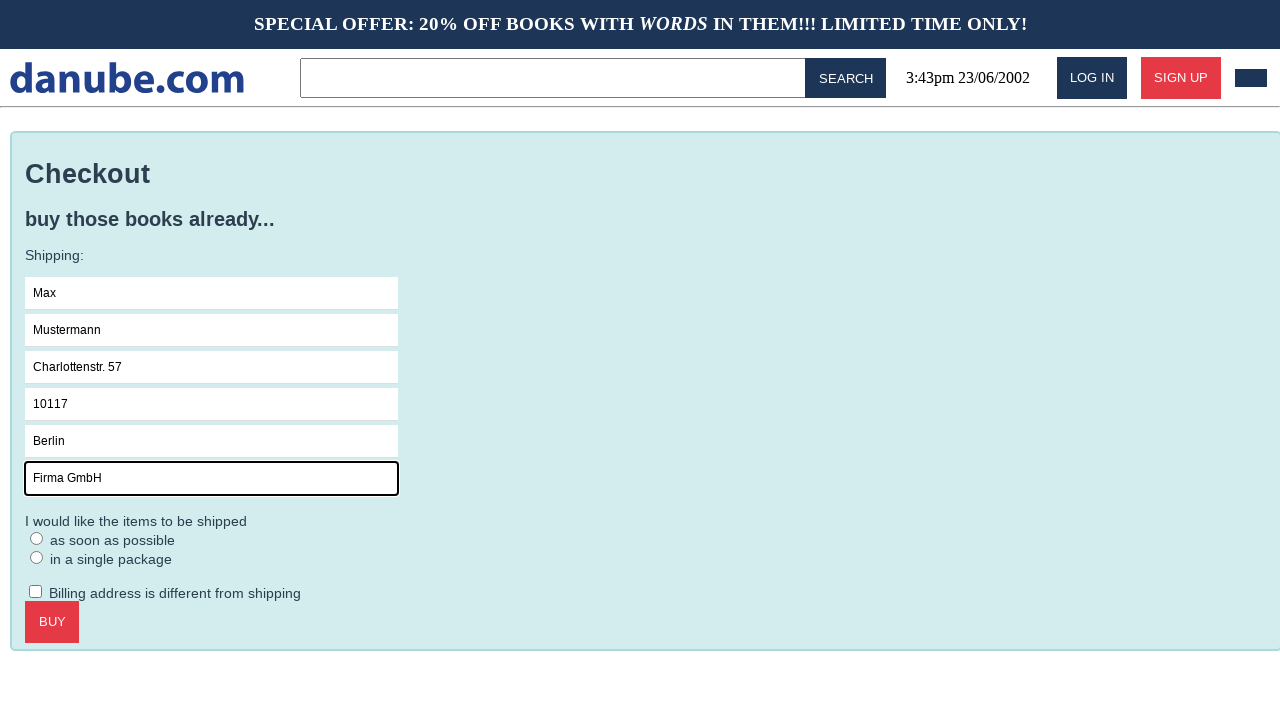

Clicked on checkout form area at (646, 439) on .checkout > form
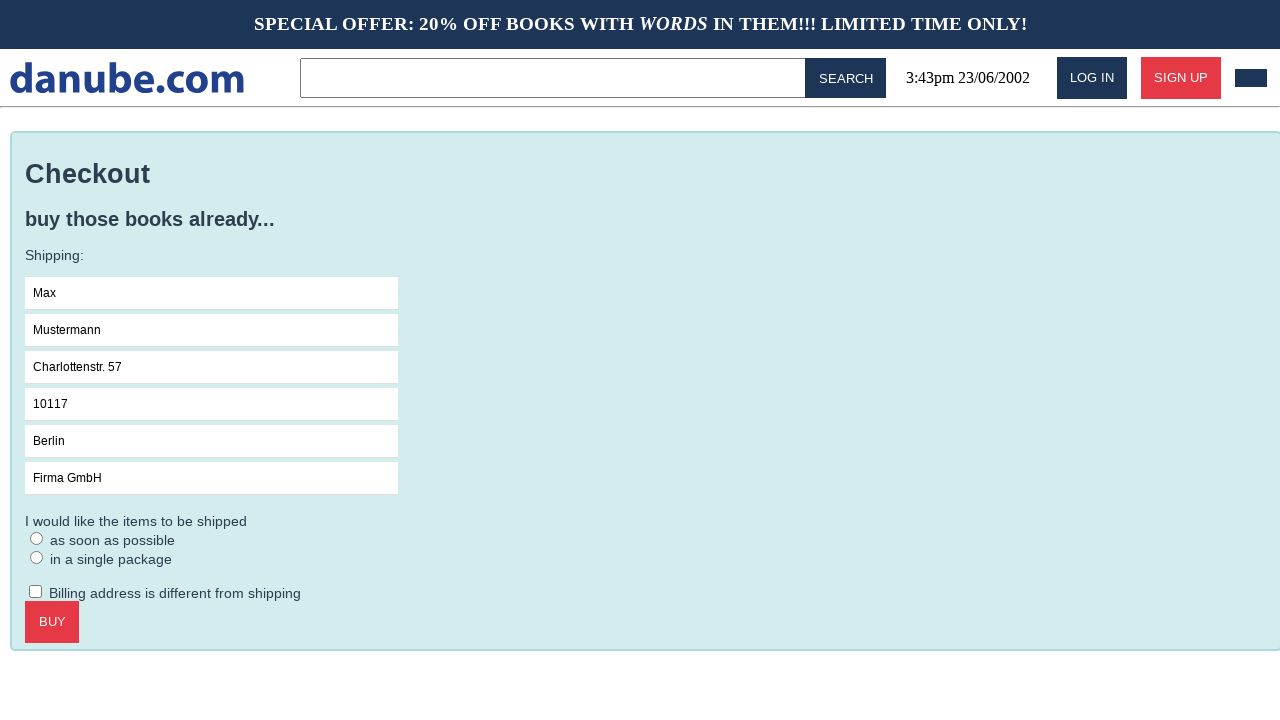

Selected ASAP delivery option at (37, 538) on #asap
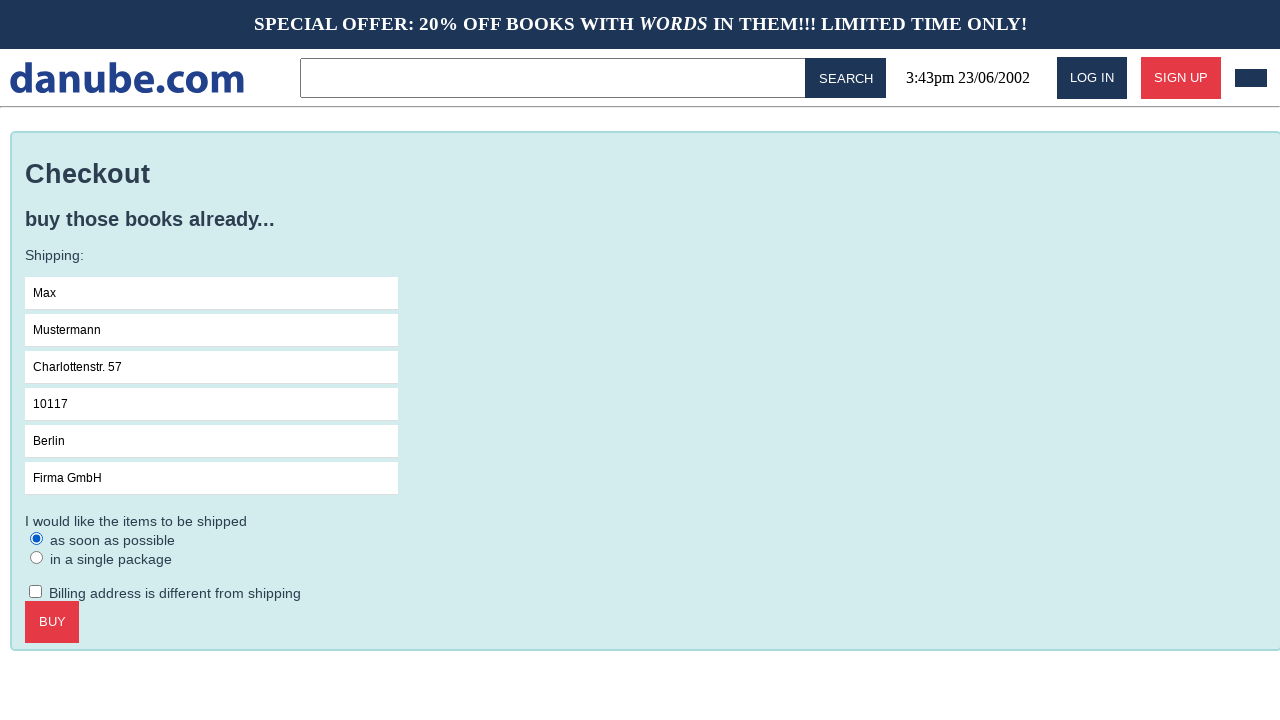

Confirmed checkout and placed order at (52, 622) on .checkout > .call-to-action
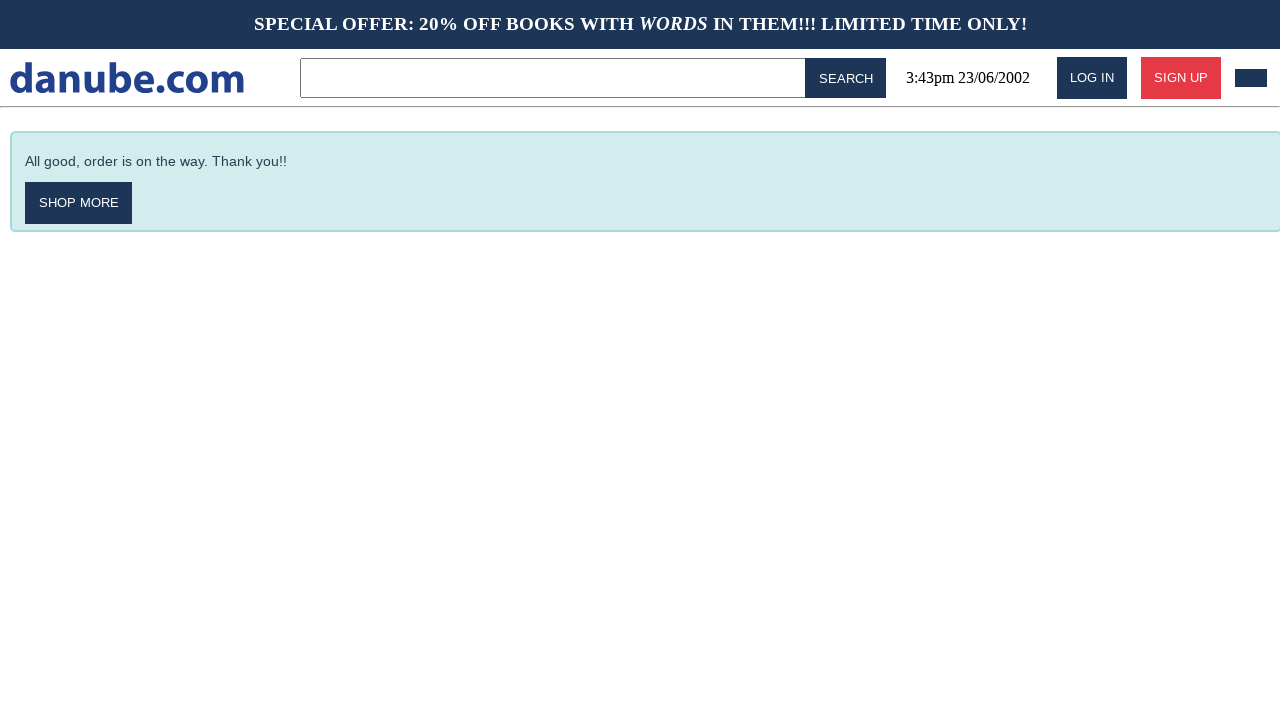

Order confirmation message appeared
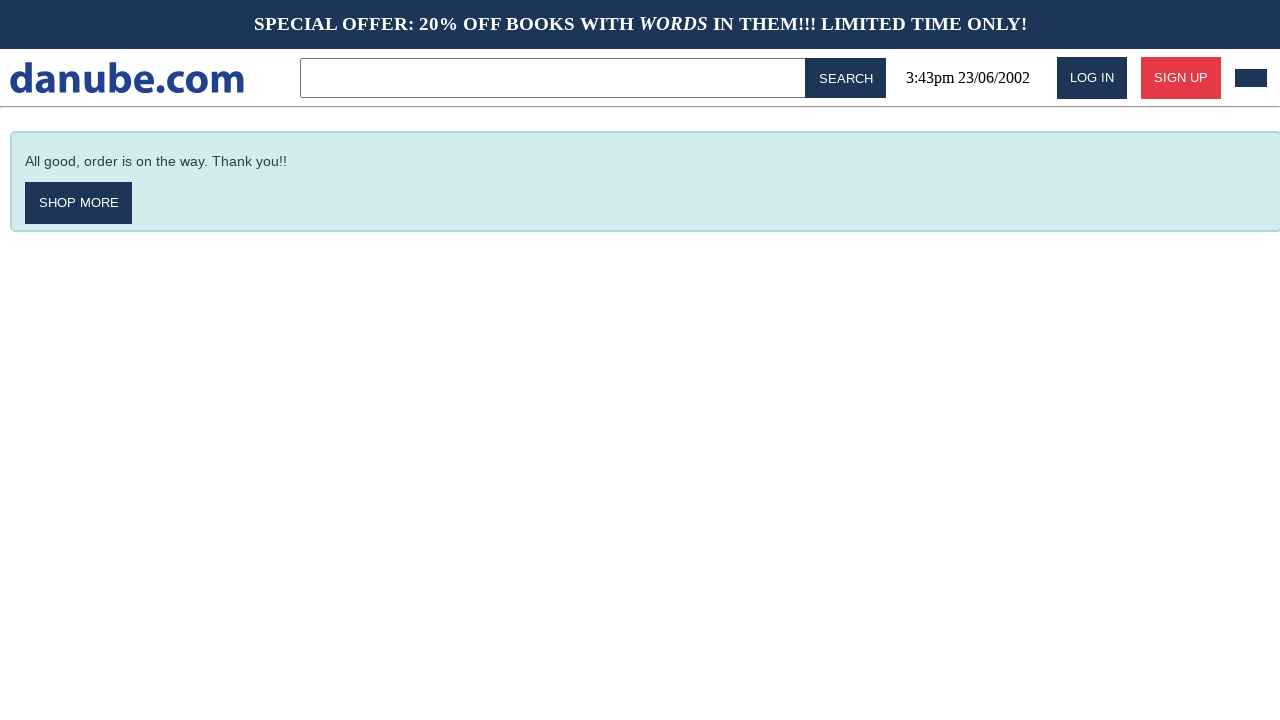

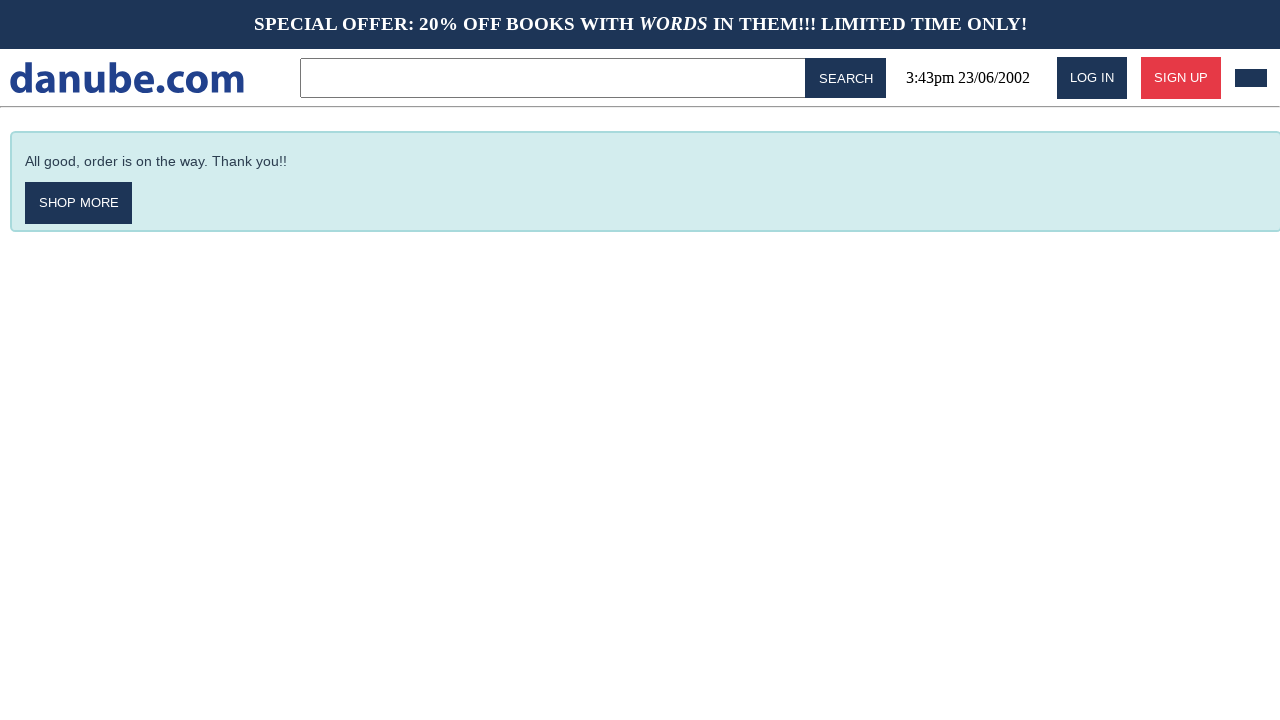